Tests file download functionality by clicking a download button for an Excel file and waiting for the download to complete

Starting URL: https://letcode.in/file

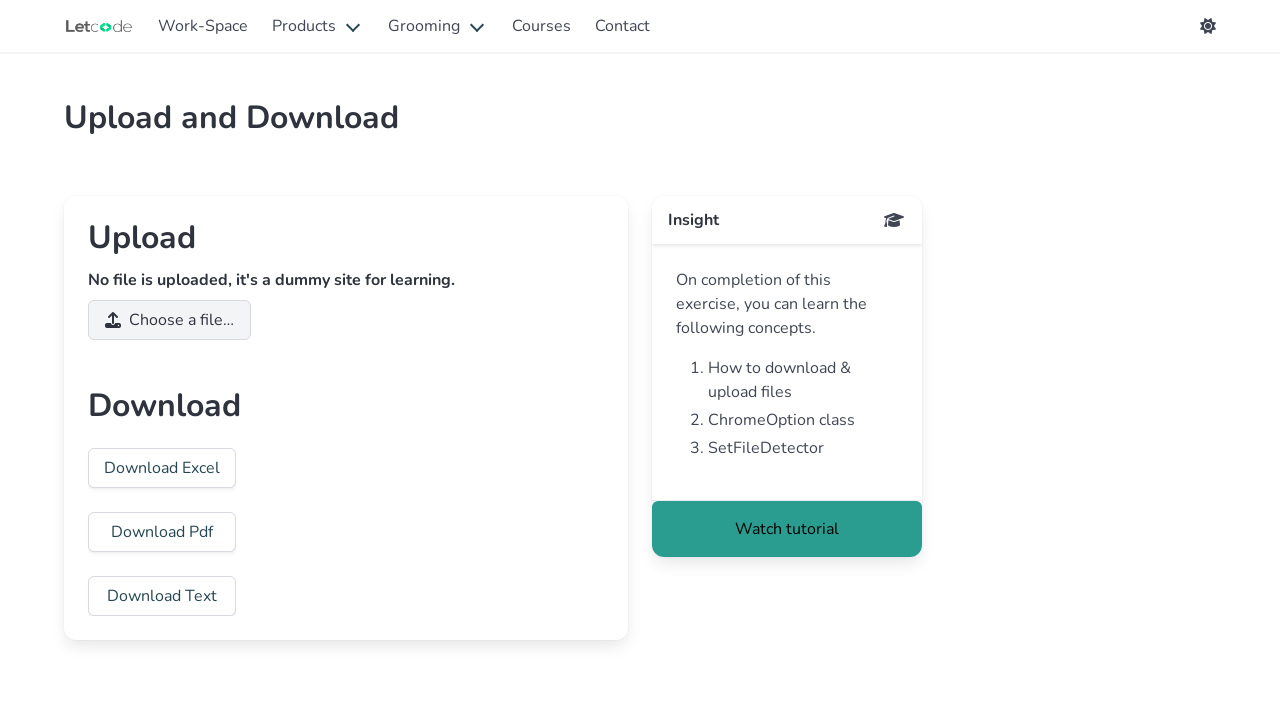

Clicked 'Download Excel' button and started download at (162, 468) on text='Download Excel'
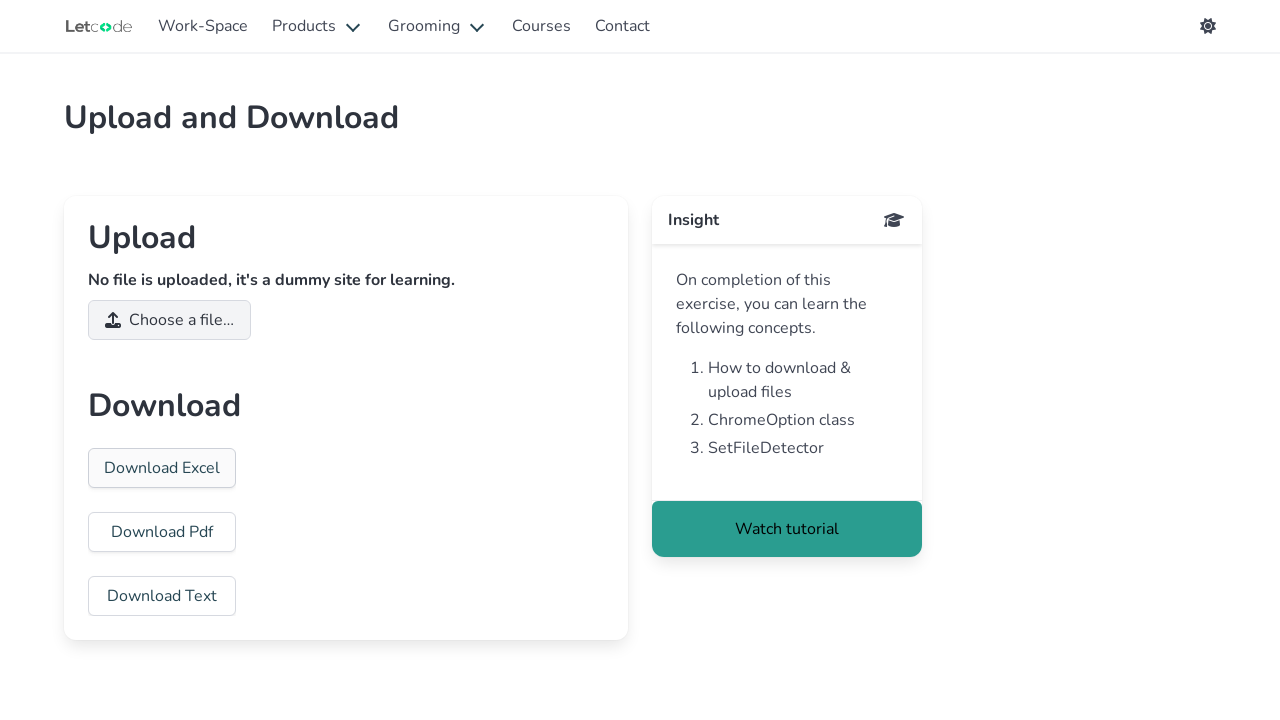

Retrieved download object from download event
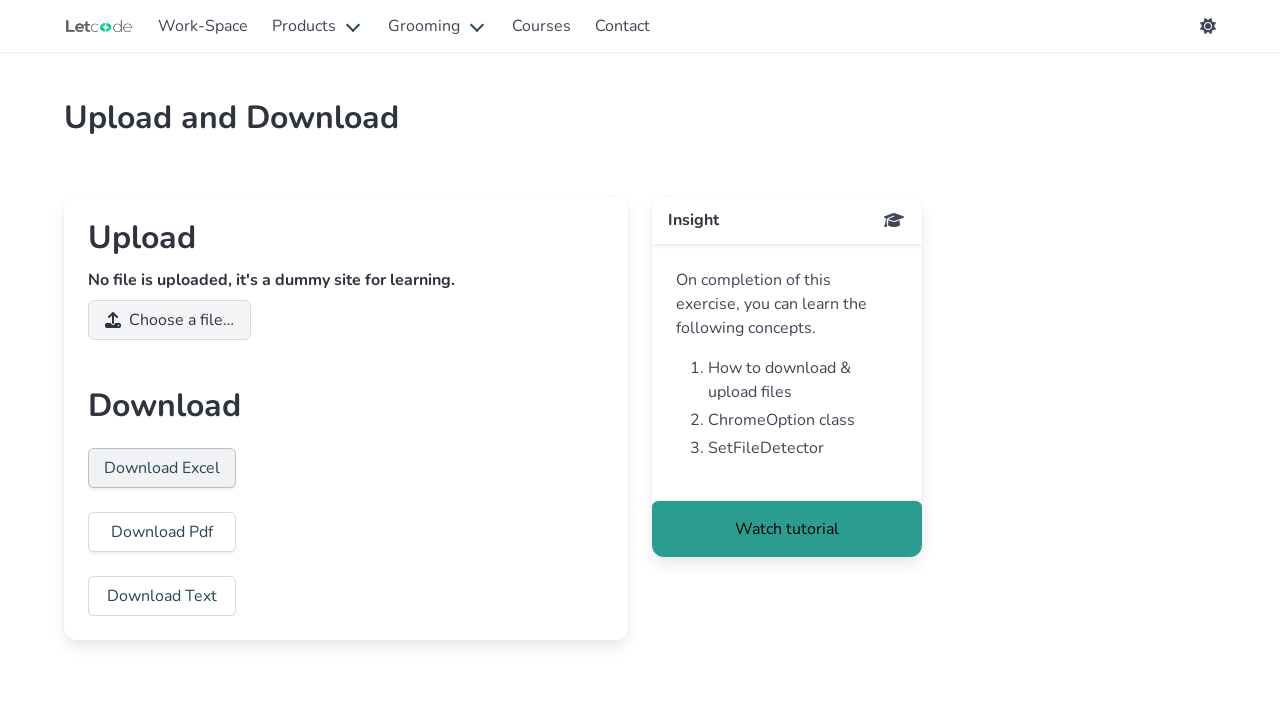

Download completed successfully and file path confirmed
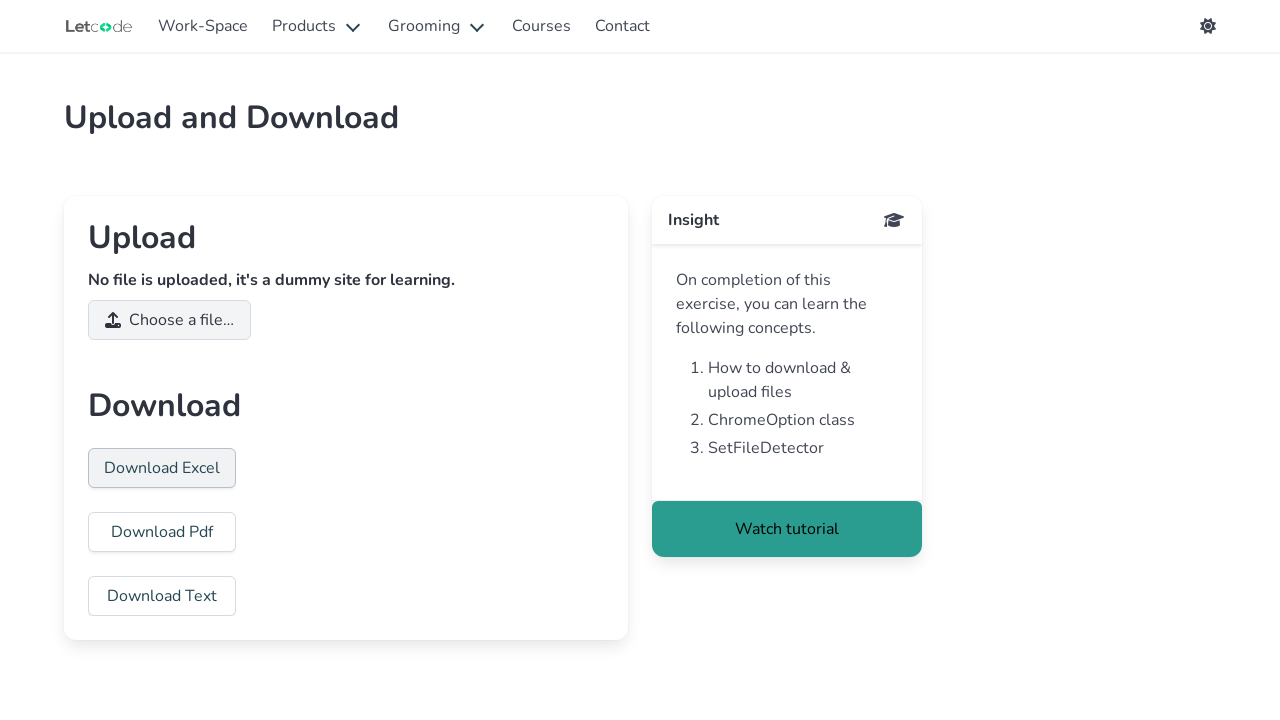

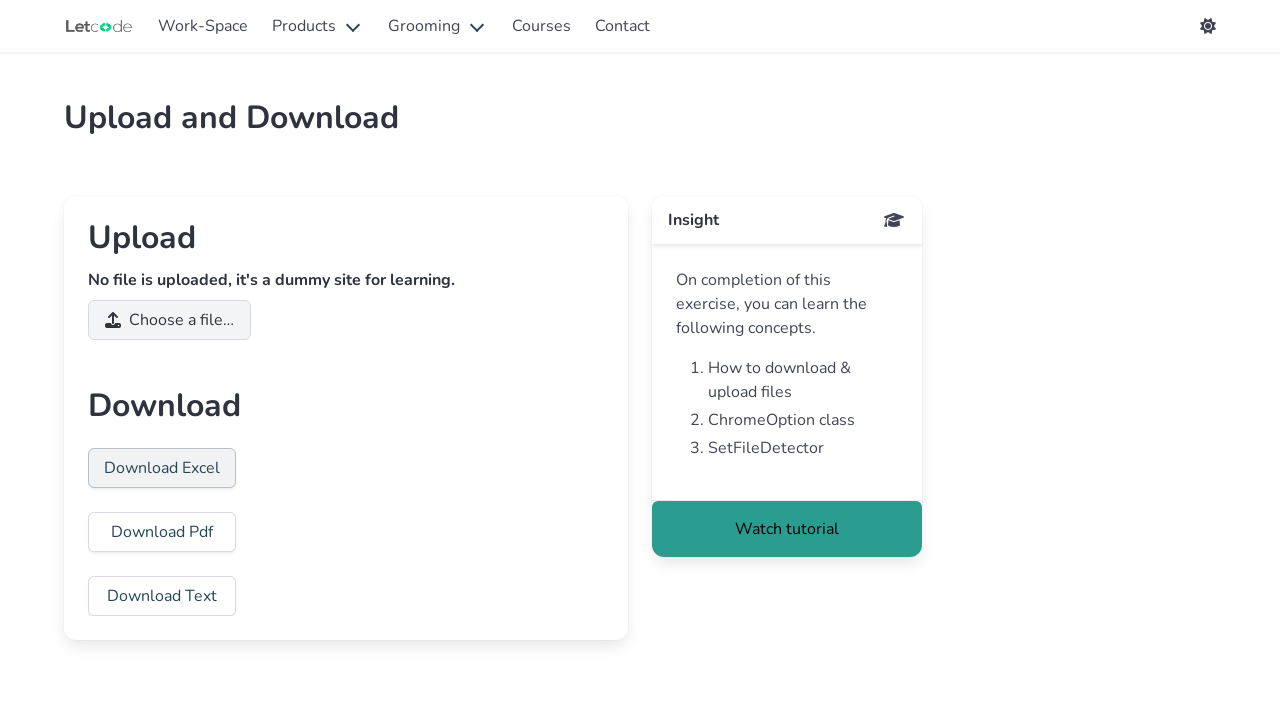